Tests the text box form on DemoQA website by navigating to the Elements section, clicking on Text Box, and filling out the form fields including name, email, and addresses

Starting URL: https://demoqa.com/

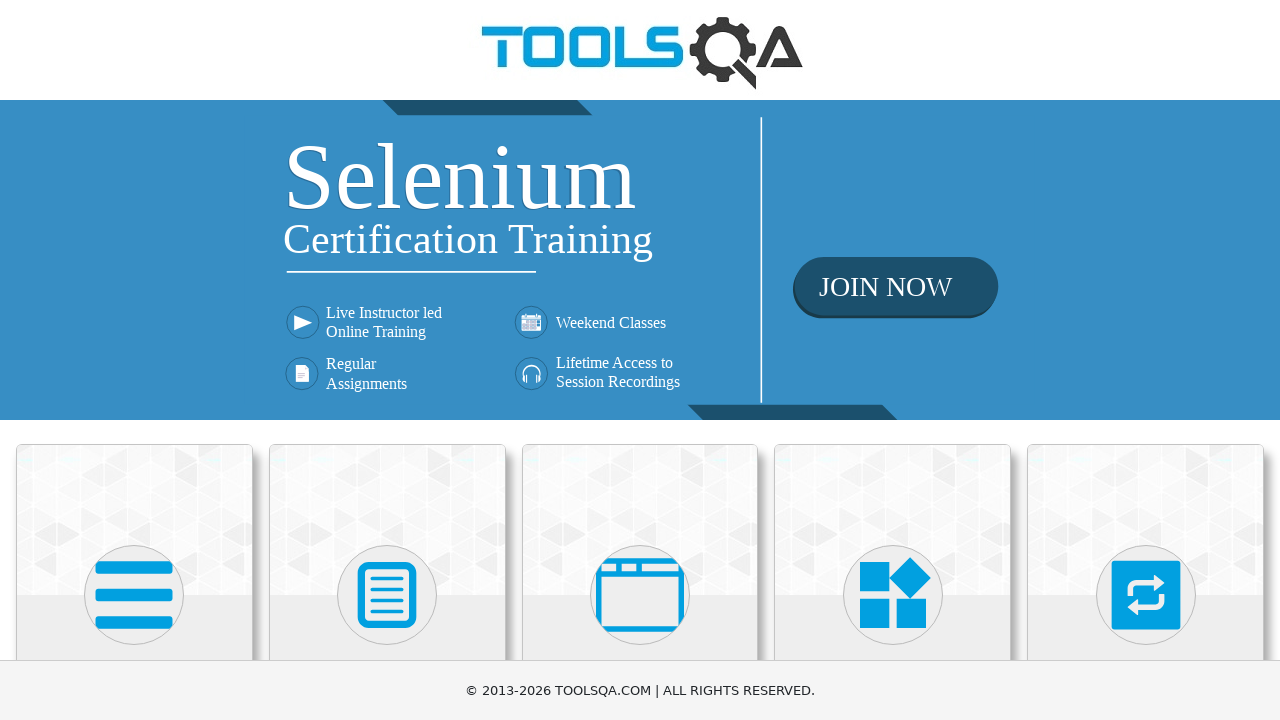

Navigated to DemoQA website
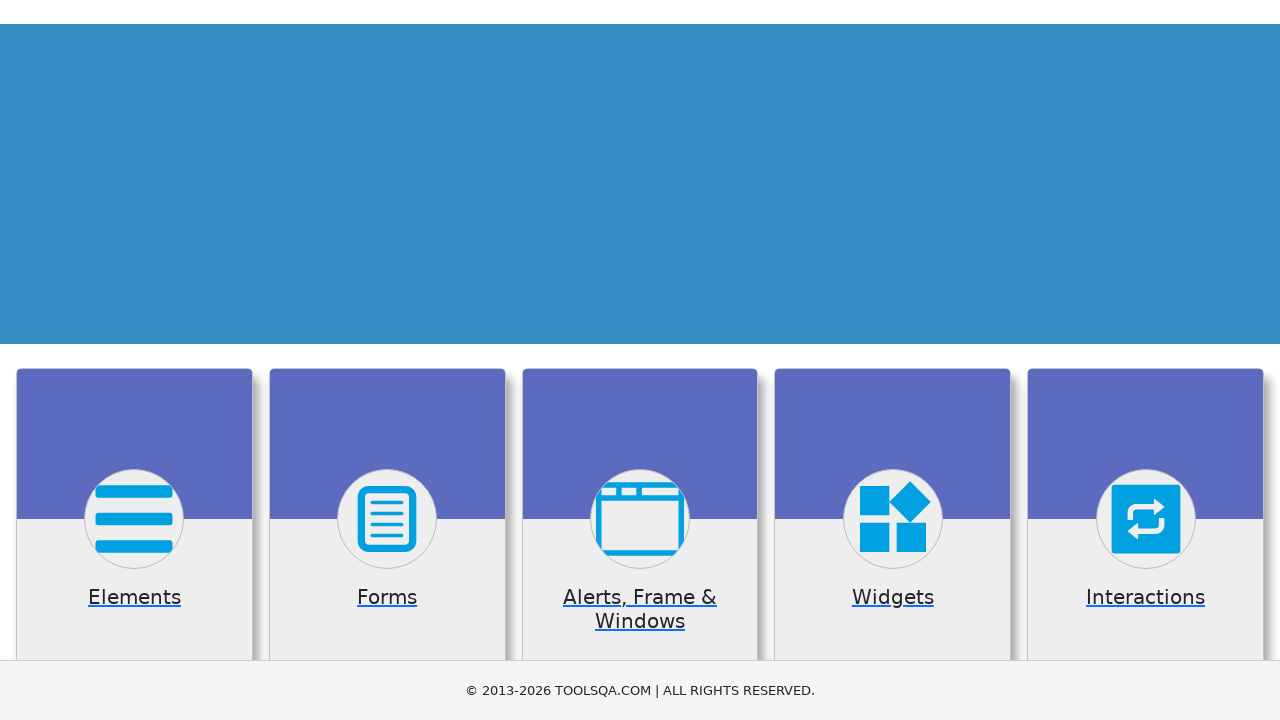

Clicked on Elements card at (134, 577) on xpath=//div[h5='Elements']//h5//..//..
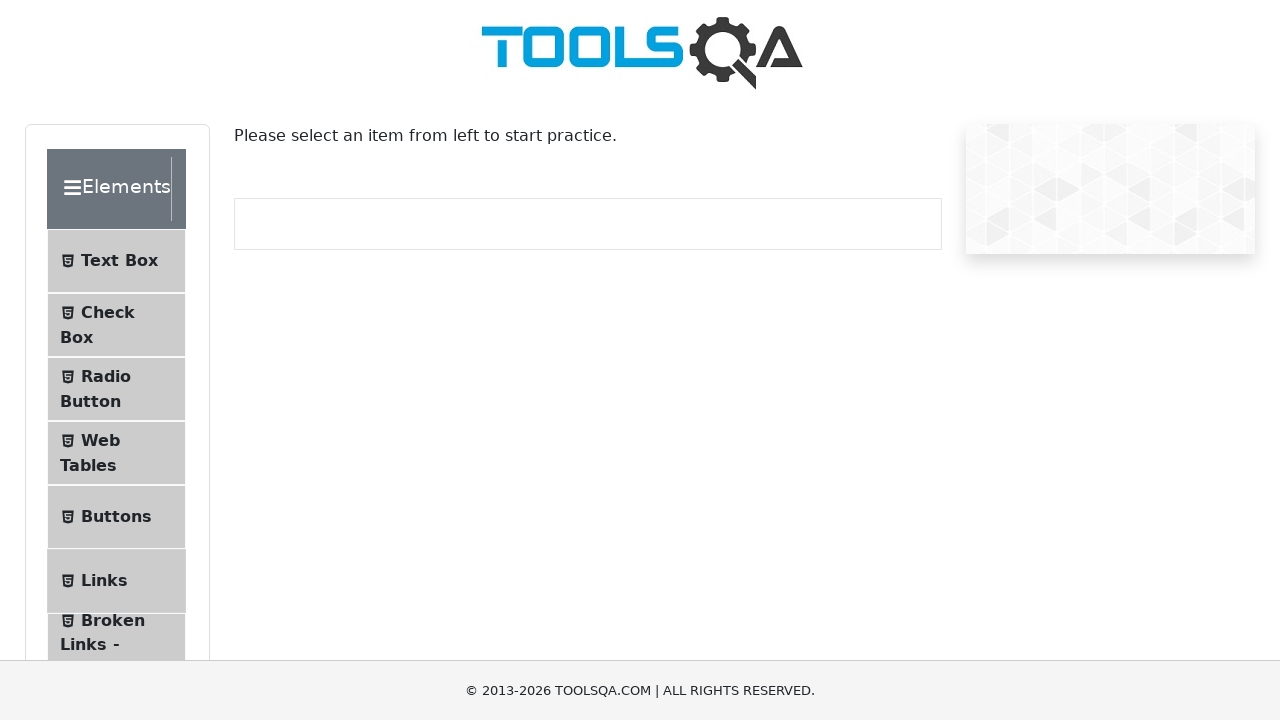

Clicked on Text Box menu item at (119, 261) on xpath=//ul[@class='menu-list']//li[1]//span[text()='Text Box']
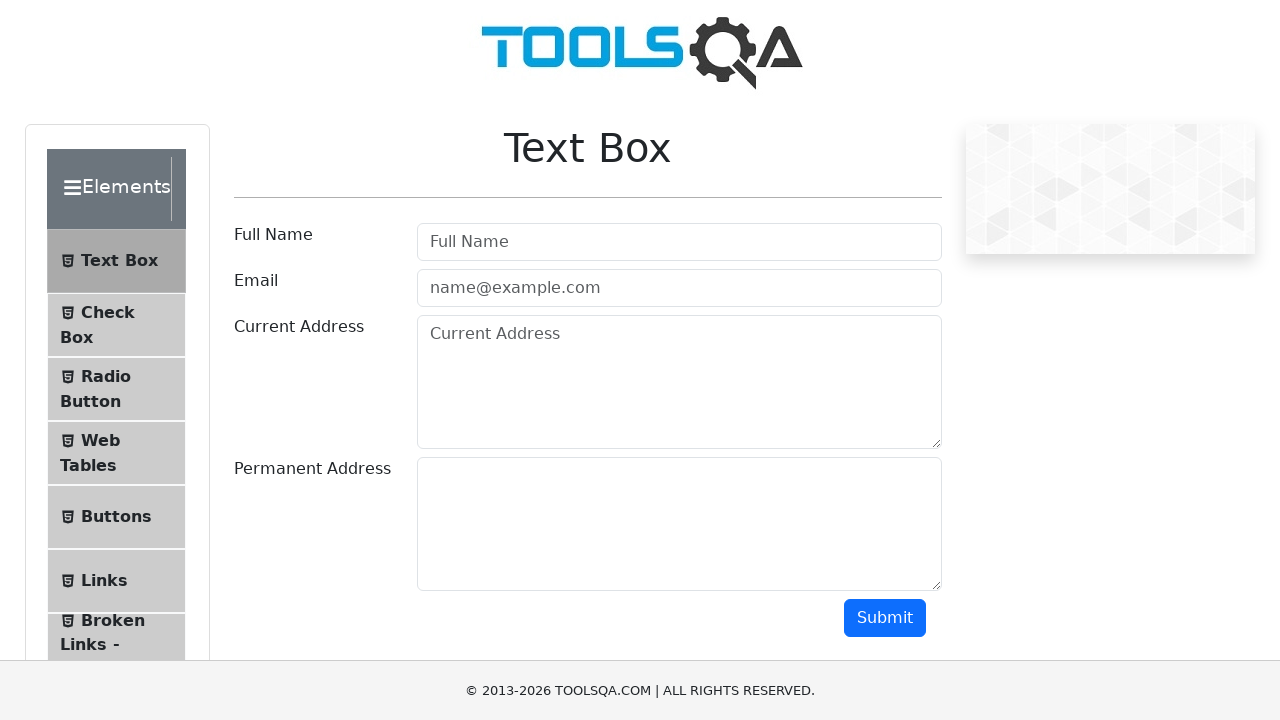

Filled in Name field with 'Test Name' on //input[@id='userName']
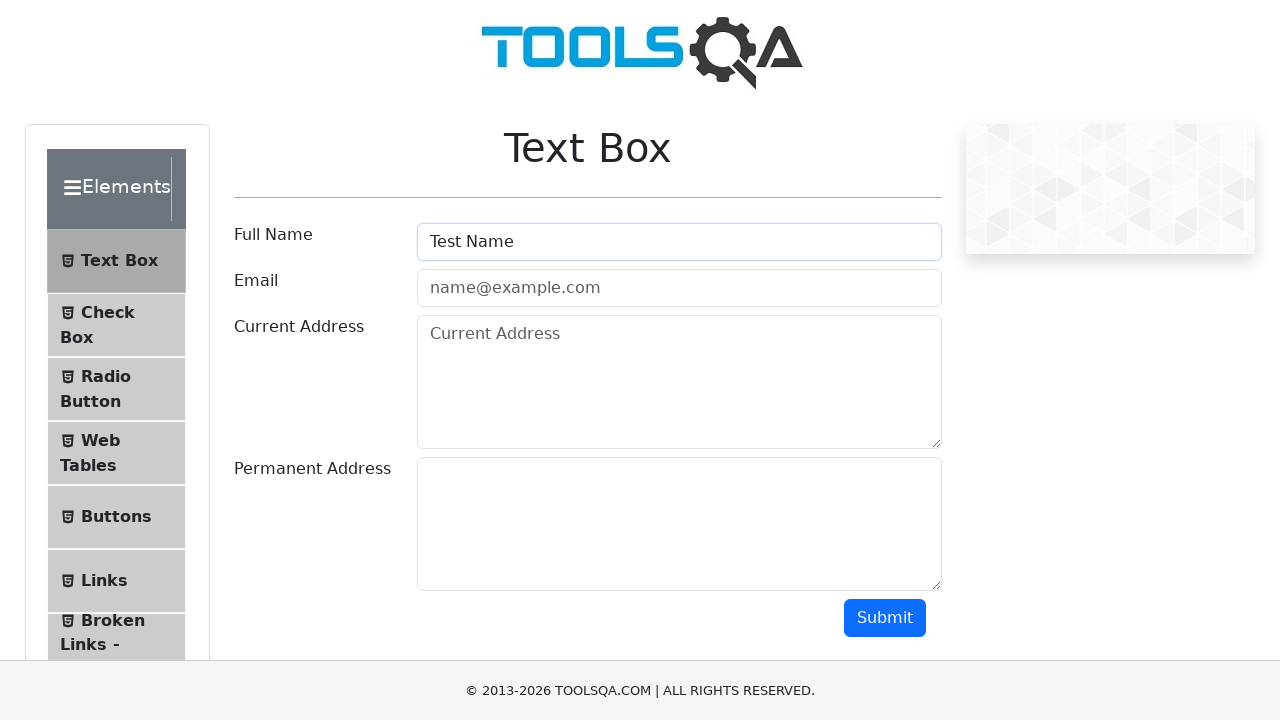

Filled in Email field with 'testemail@test.com' on //input[@id='userEmail']
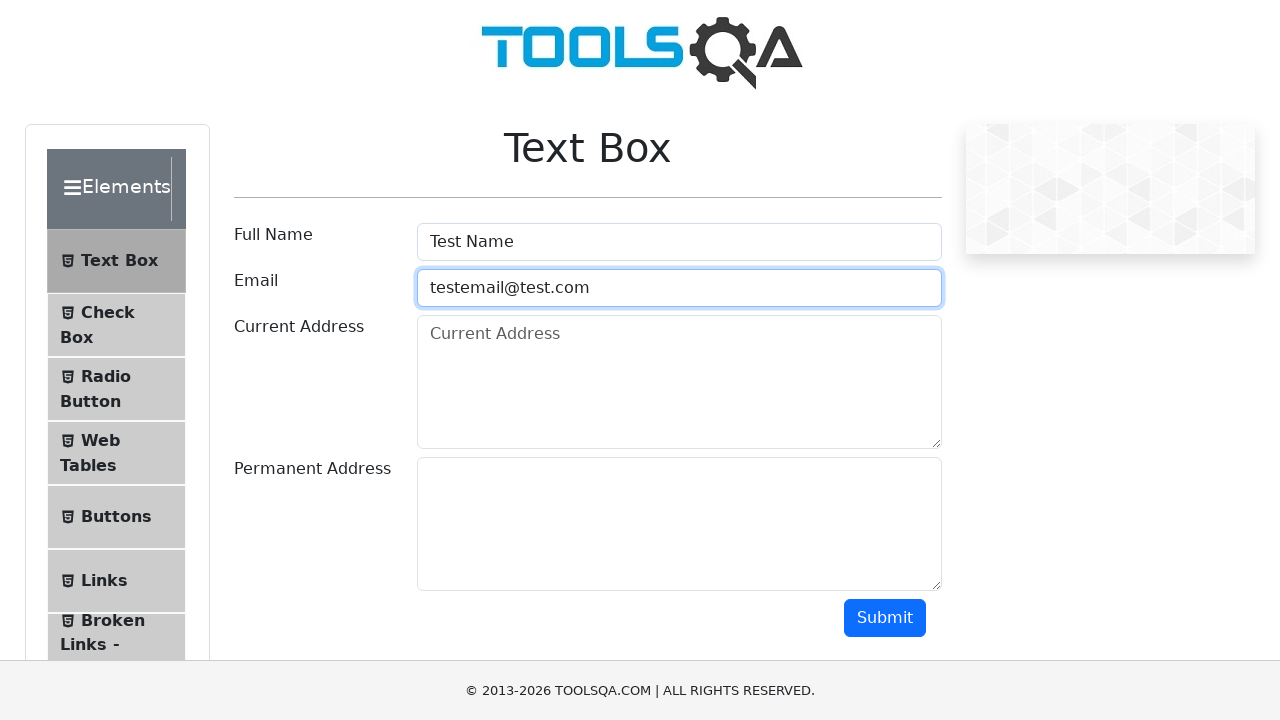

Filled in Current Address field with 'TestCurrentAddress' on //textarea[@id='currentAddress']
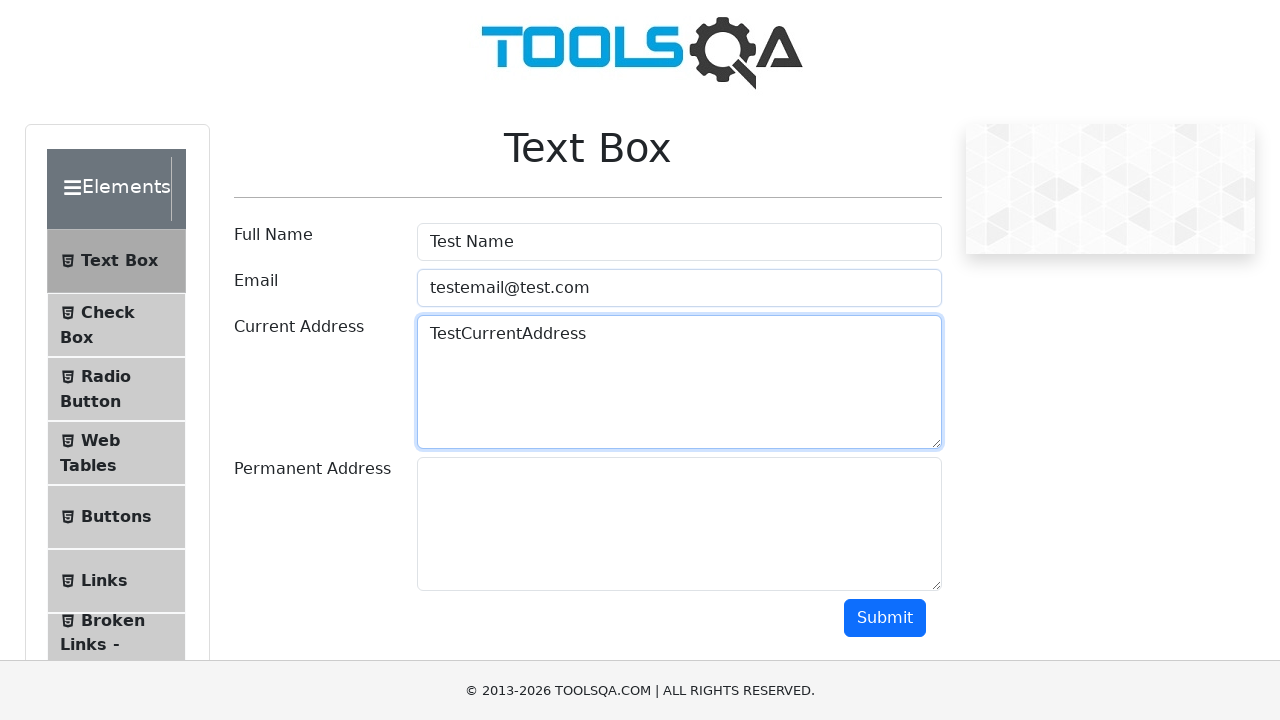

Filled in Permanent Address field with 'TestPermanentAddress' on //textarea[@id='permanentAddress']
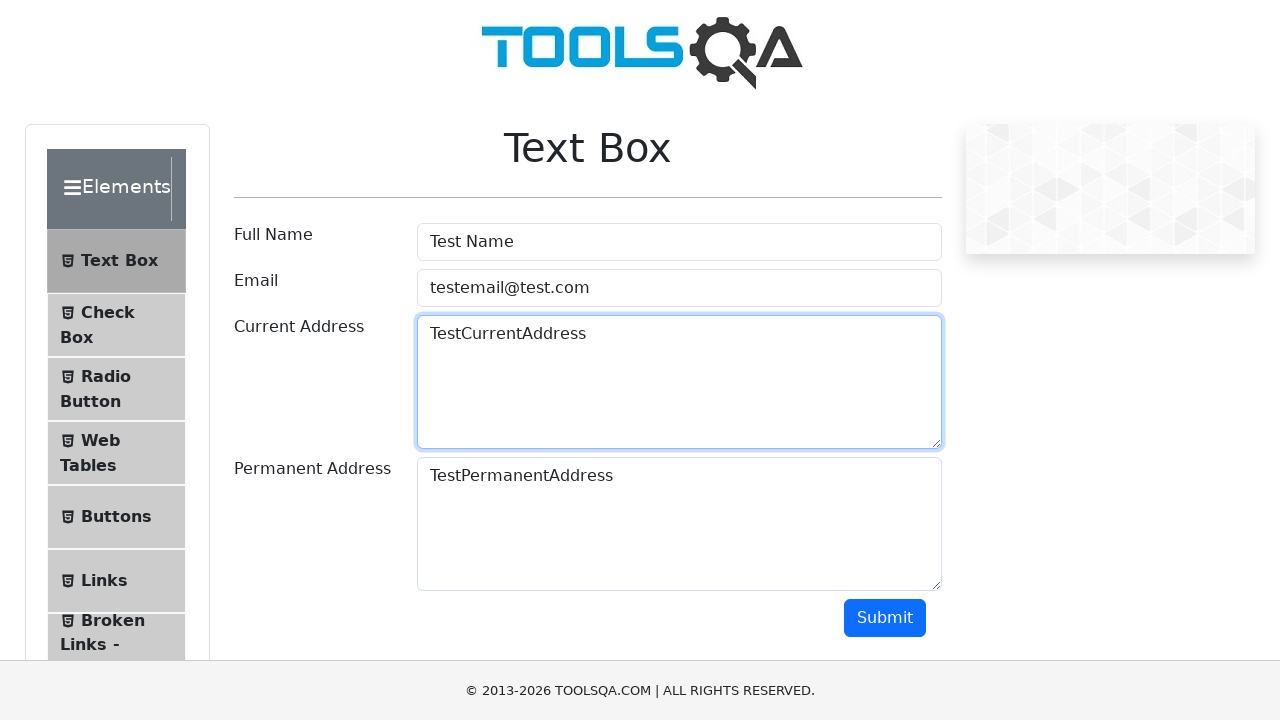

Waited for form to be ready
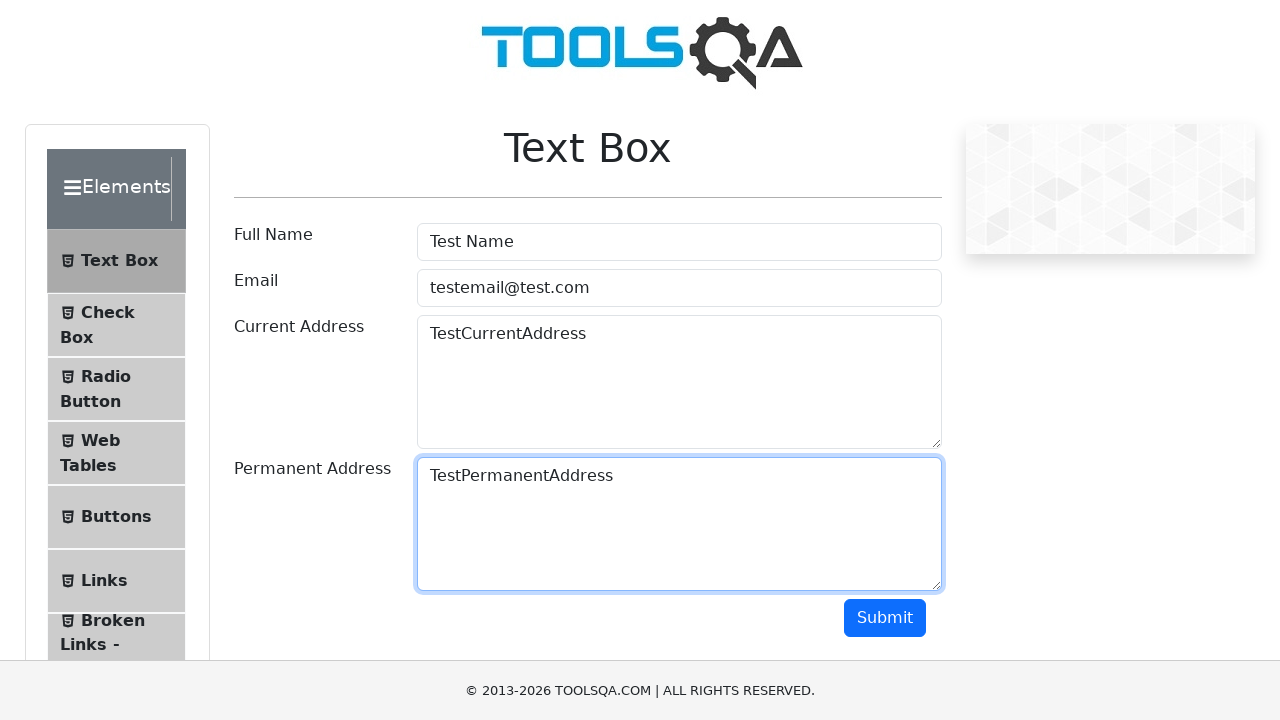

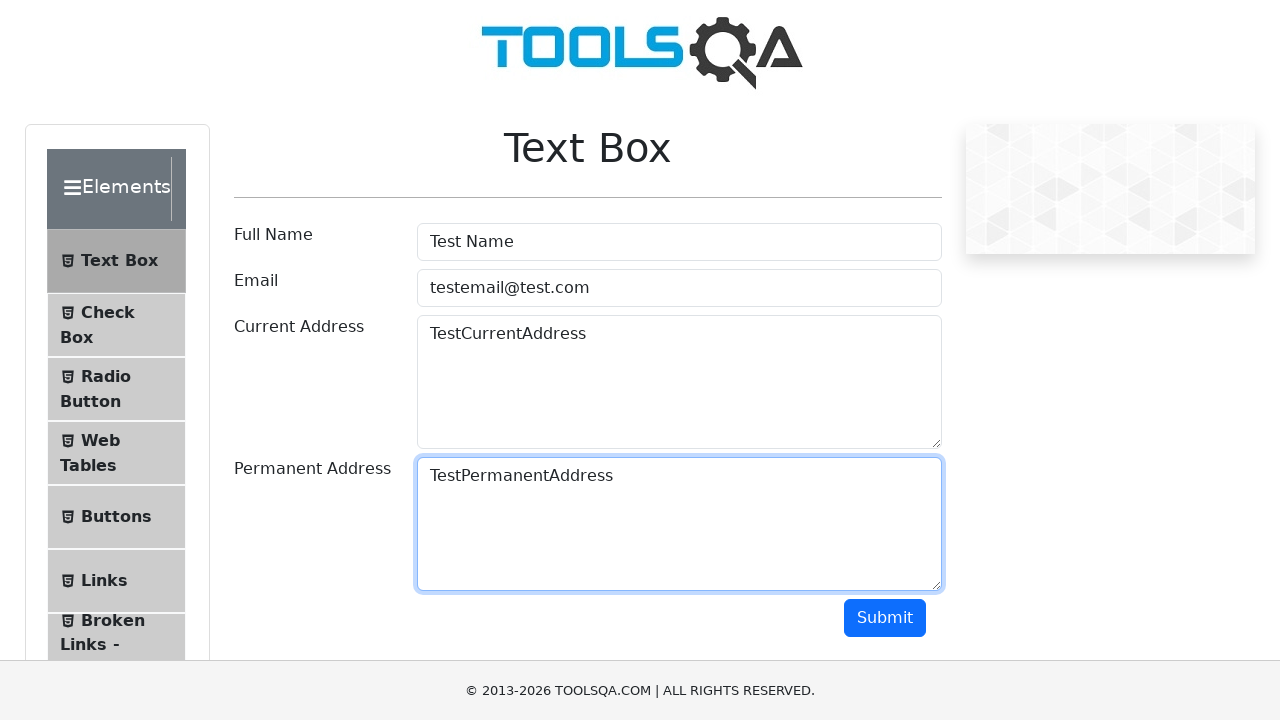